Tests that a todo item is removed if an empty string is entered during editing.

Starting URL: https://demo.playwright.dev/todomvc

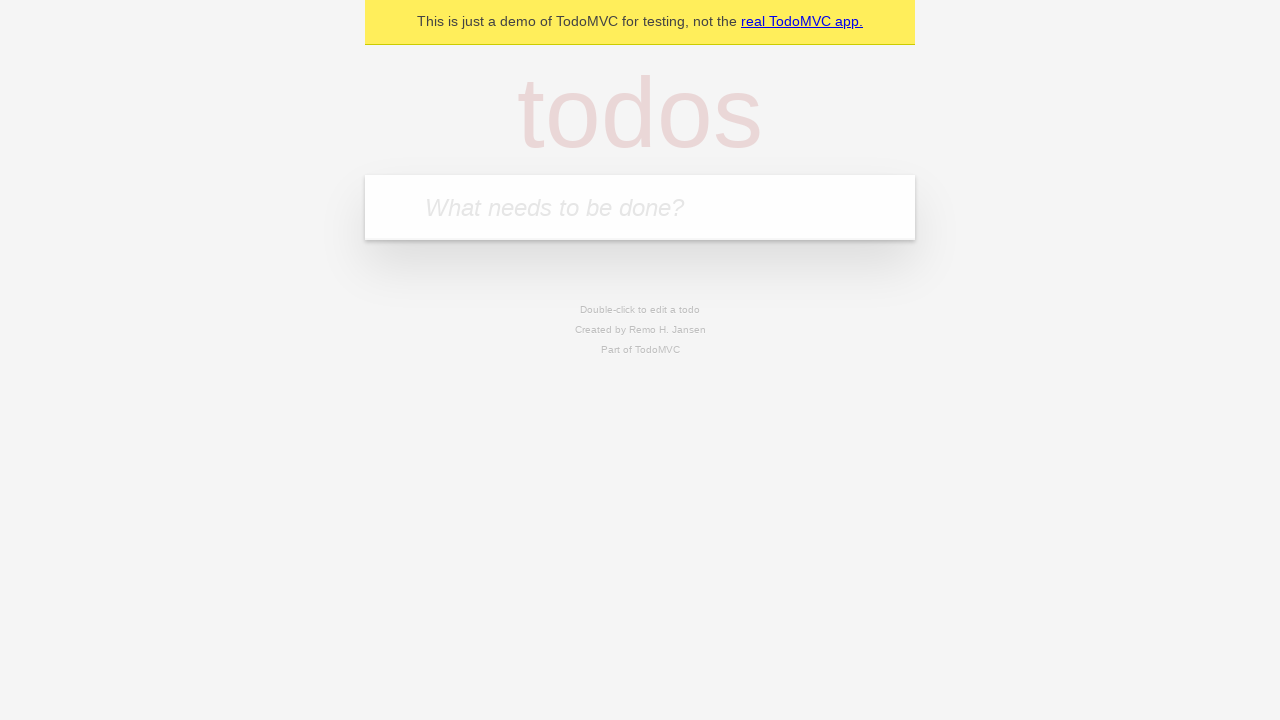

Filled todo input with 'buy some cheese' on internal:attr=[placeholder="What needs to be done?"i]
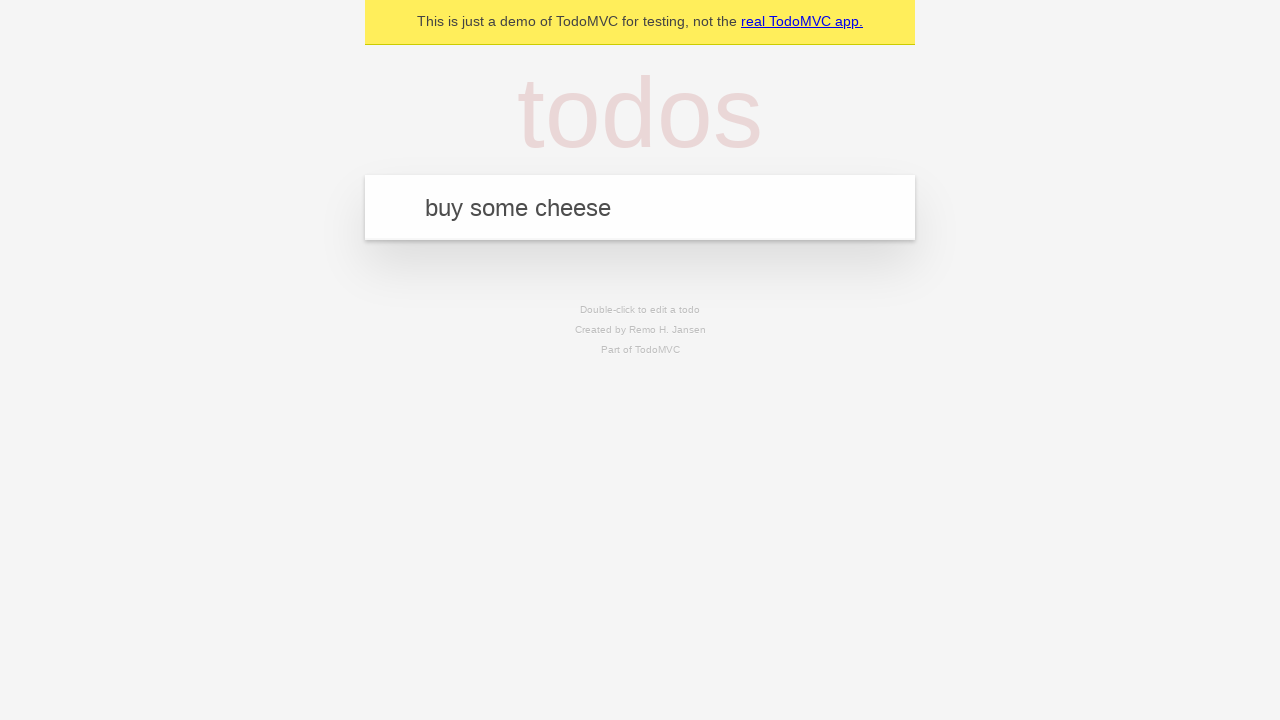

Pressed Enter to create first todo on internal:attr=[placeholder="What needs to be done?"i]
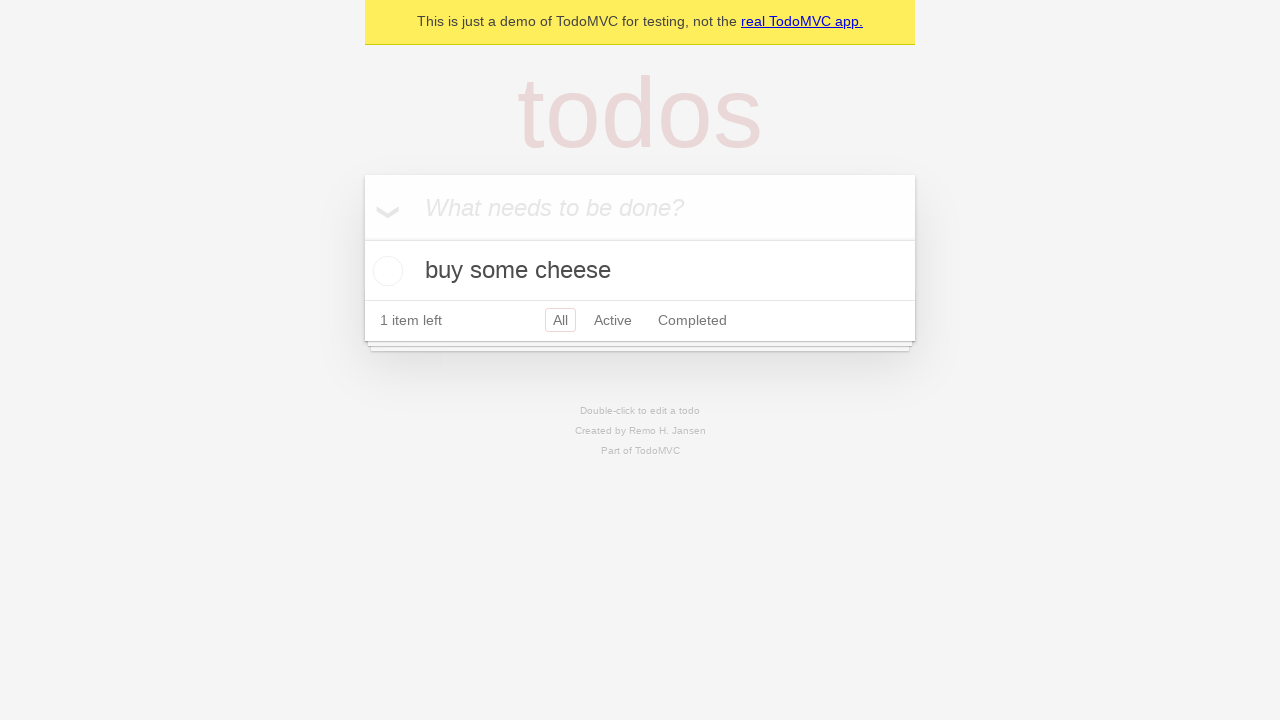

Filled todo input with 'feed the cat' on internal:attr=[placeholder="What needs to be done?"i]
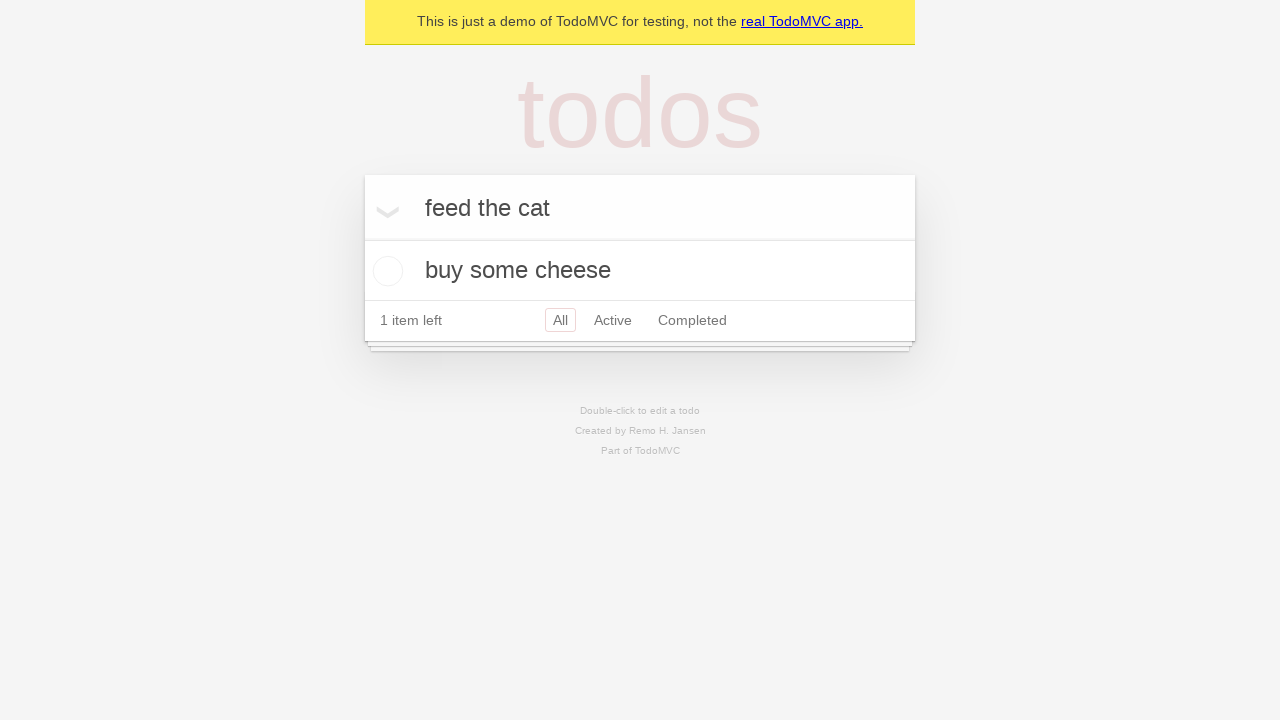

Pressed Enter to create second todo on internal:attr=[placeholder="What needs to be done?"i]
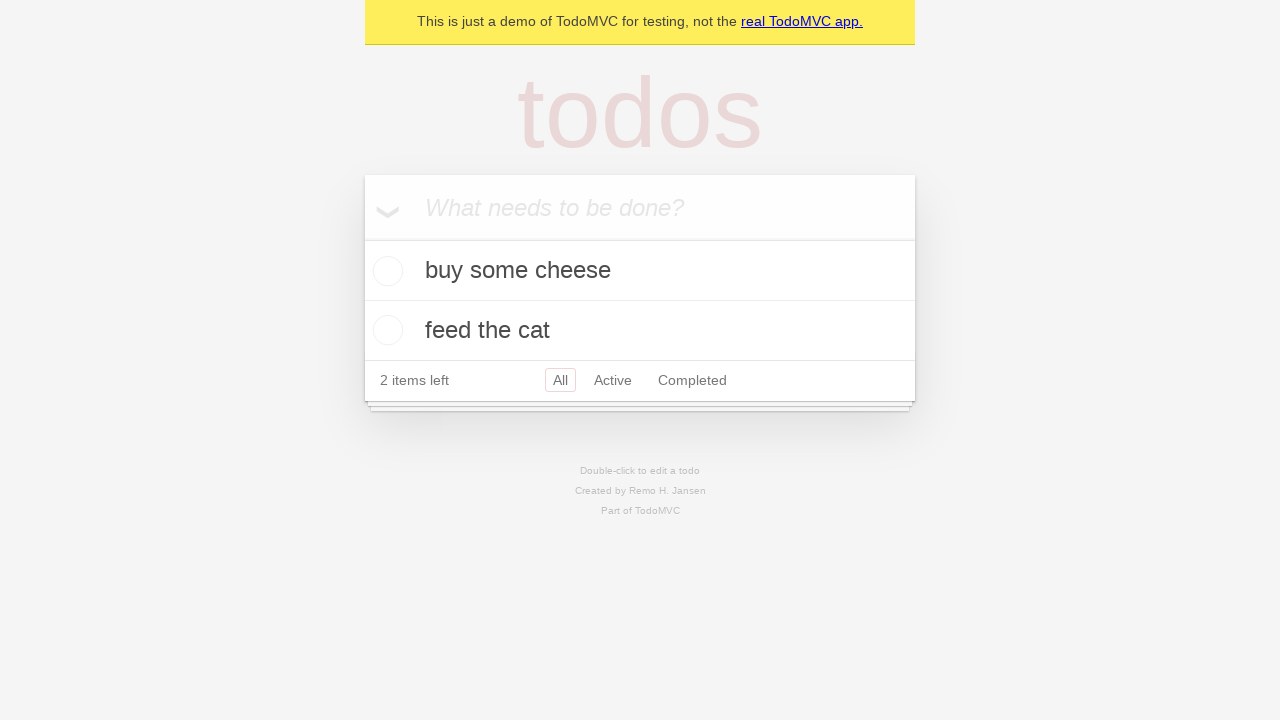

Filled todo input with 'book a doctors appointment' on internal:attr=[placeholder="What needs to be done?"i]
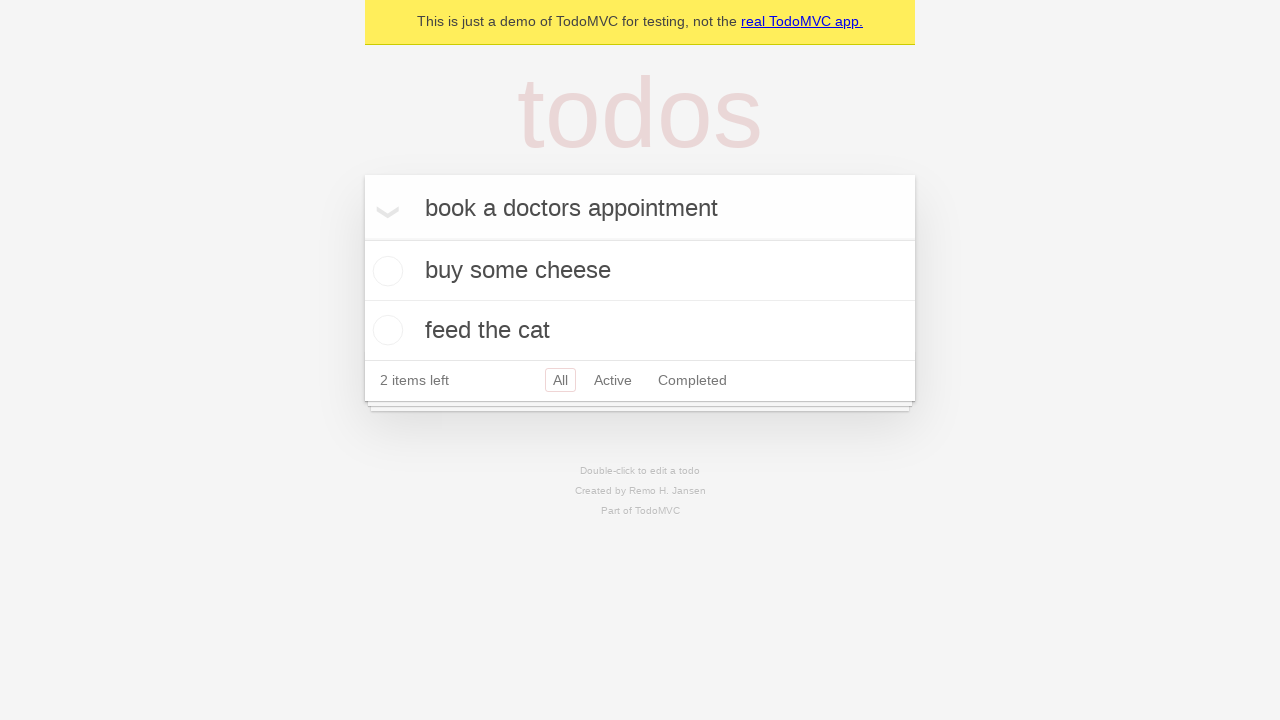

Pressed Enter to create third todo on internal:attr=[placeholder="What needs to be done?"i]
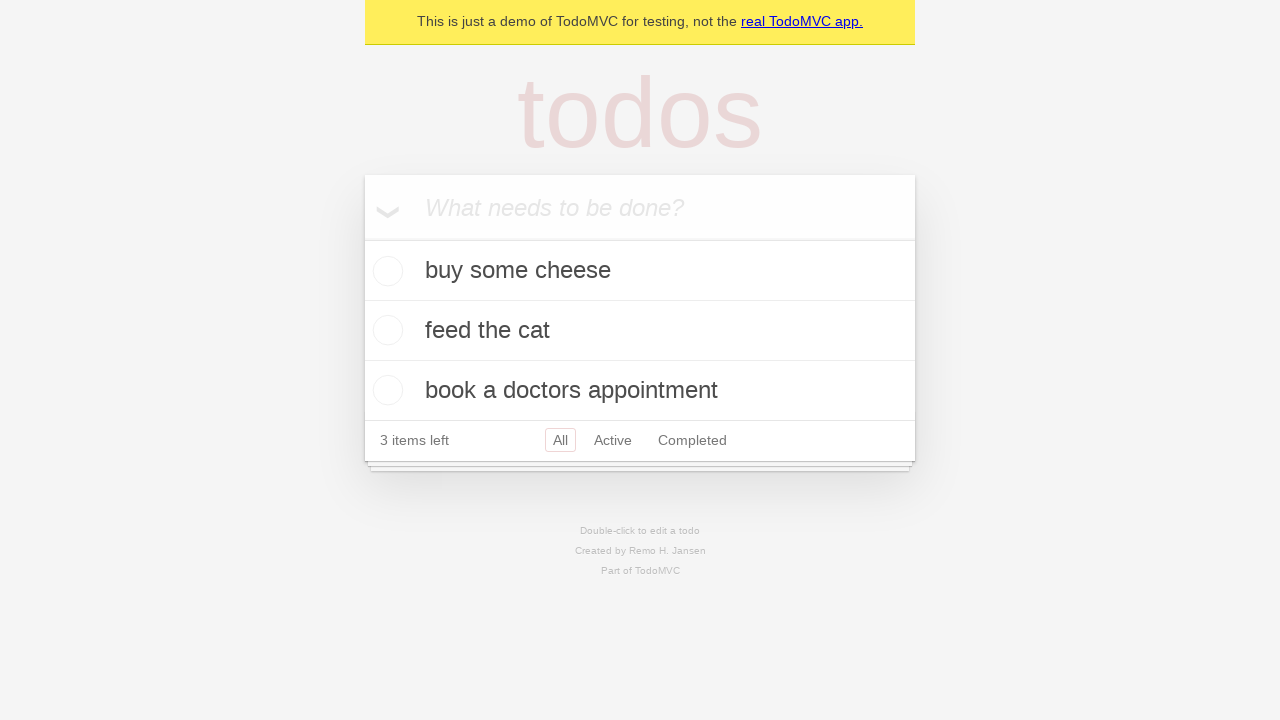

Double-clicked second todo item to enter edit mode at (640, 331) on internal:testid=[data-testid="todo-item"s] >> nth=1
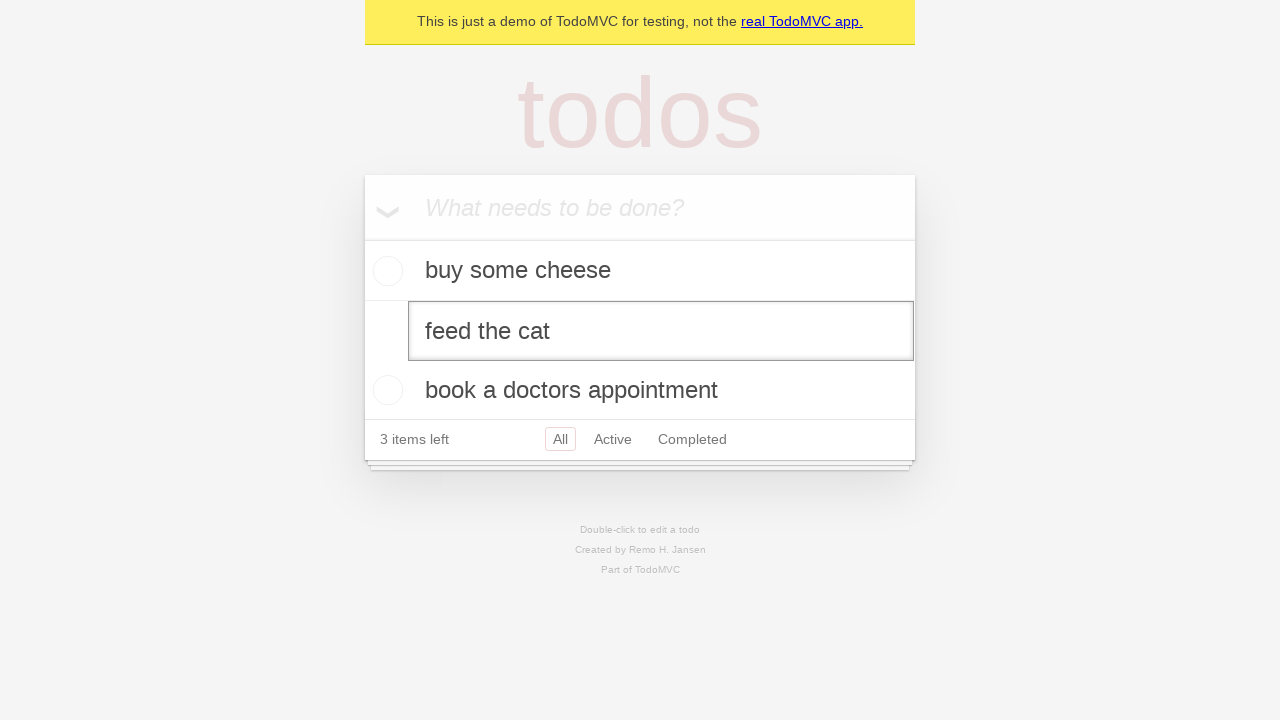

Cleared the edit field to empty string on internal:testid=[data-testid="todo-item"s] >> nth=1 >> internal:role=textbox[nam
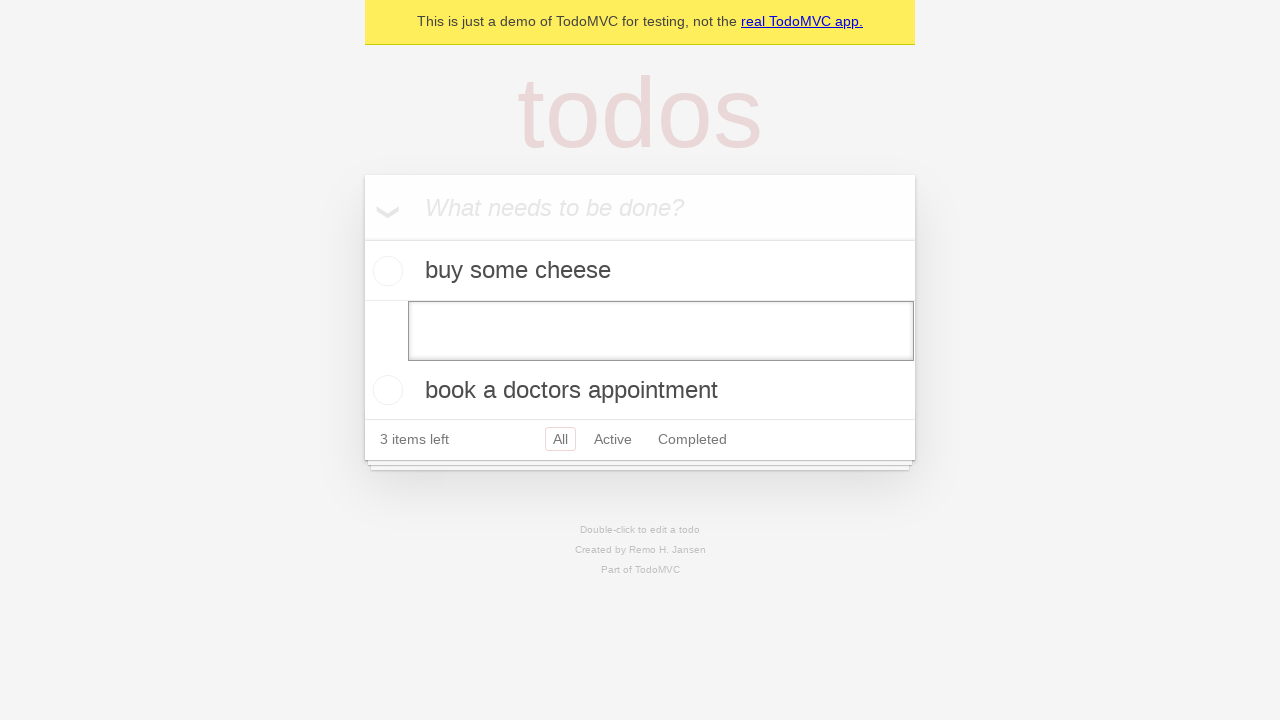

Pressed Enter to submit empty edit, removing the todo item on internal:testid=[data-testid="todo-item"s] >> nth=1 >> internal:role=textbox[nam
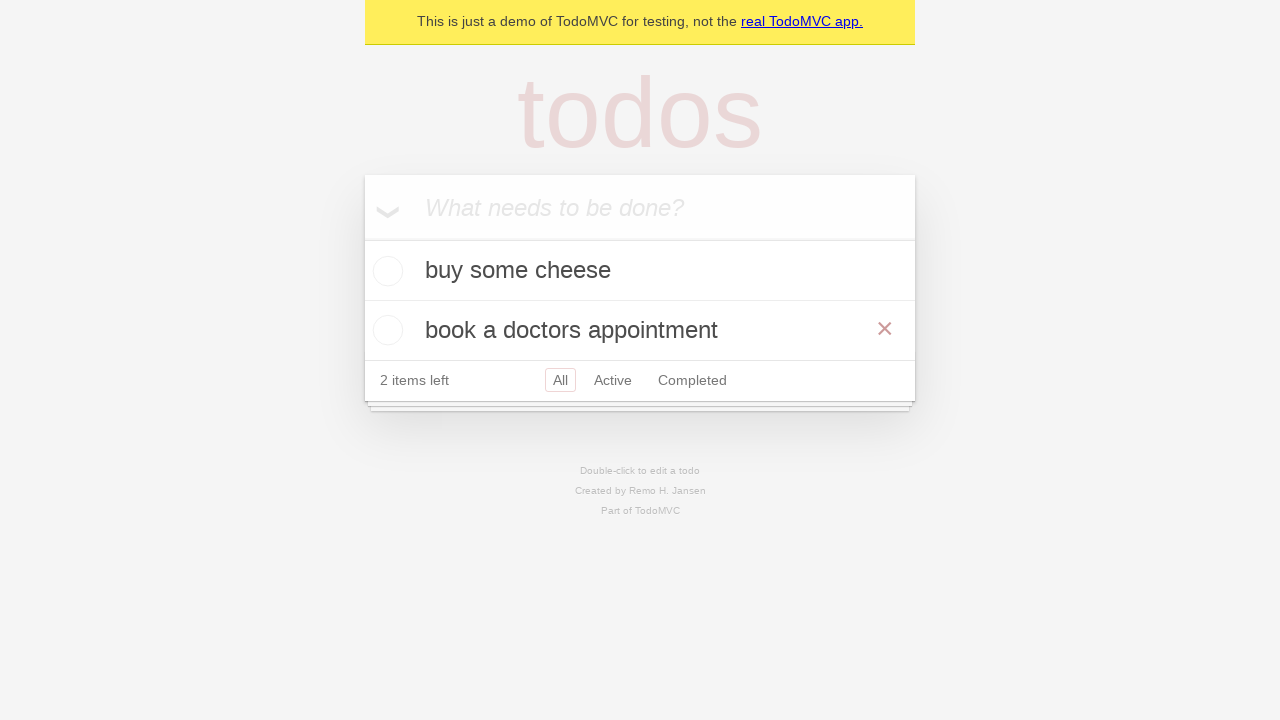

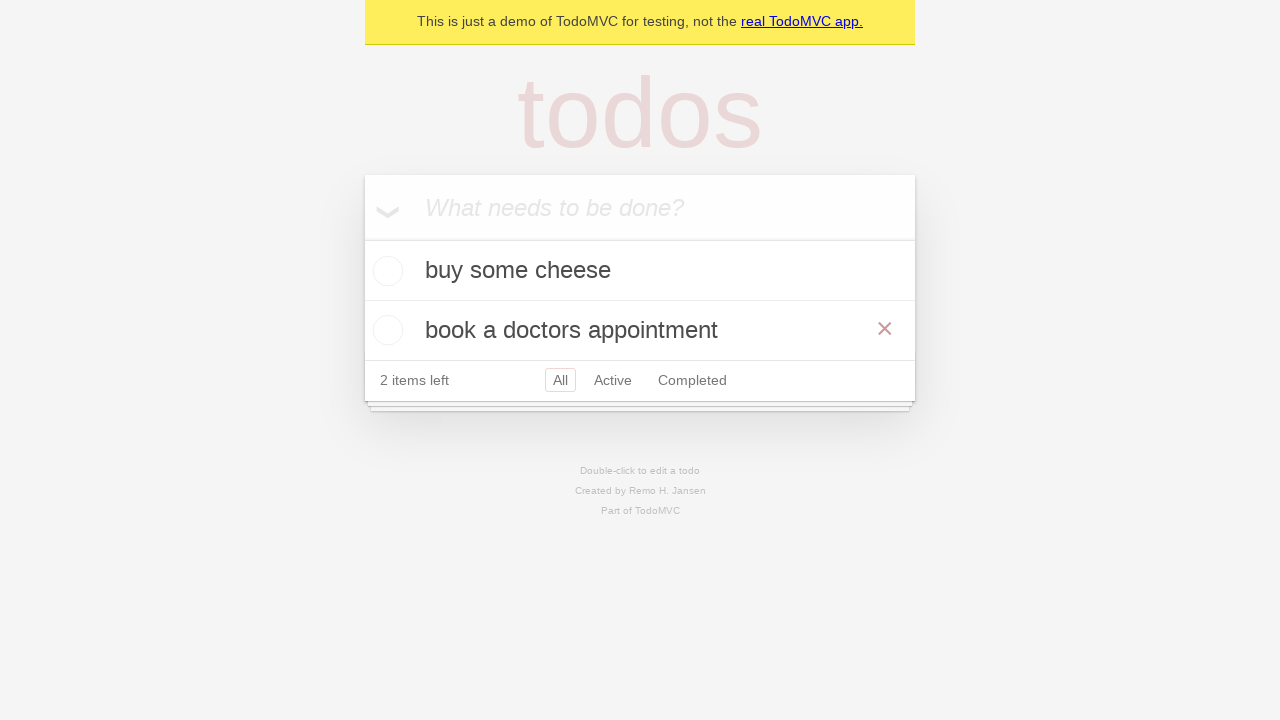